Tests navigation to Samsung Galaxy S6 product page and verifies the product title is displayed correctly

Starting URL: https://www.demoblaze.com/

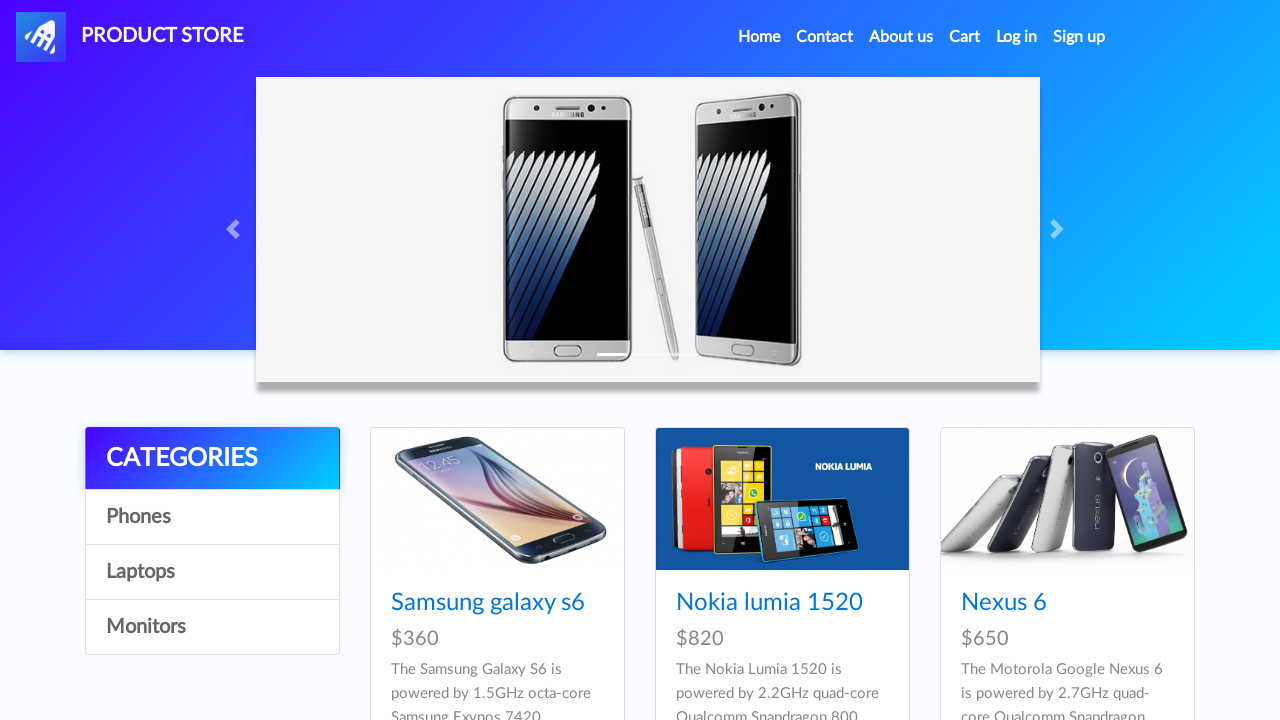

Clicked on Samsung Galaxy S6 product link at (488, 603) on xpath=//a[text()="Samsung galaxy s6"]
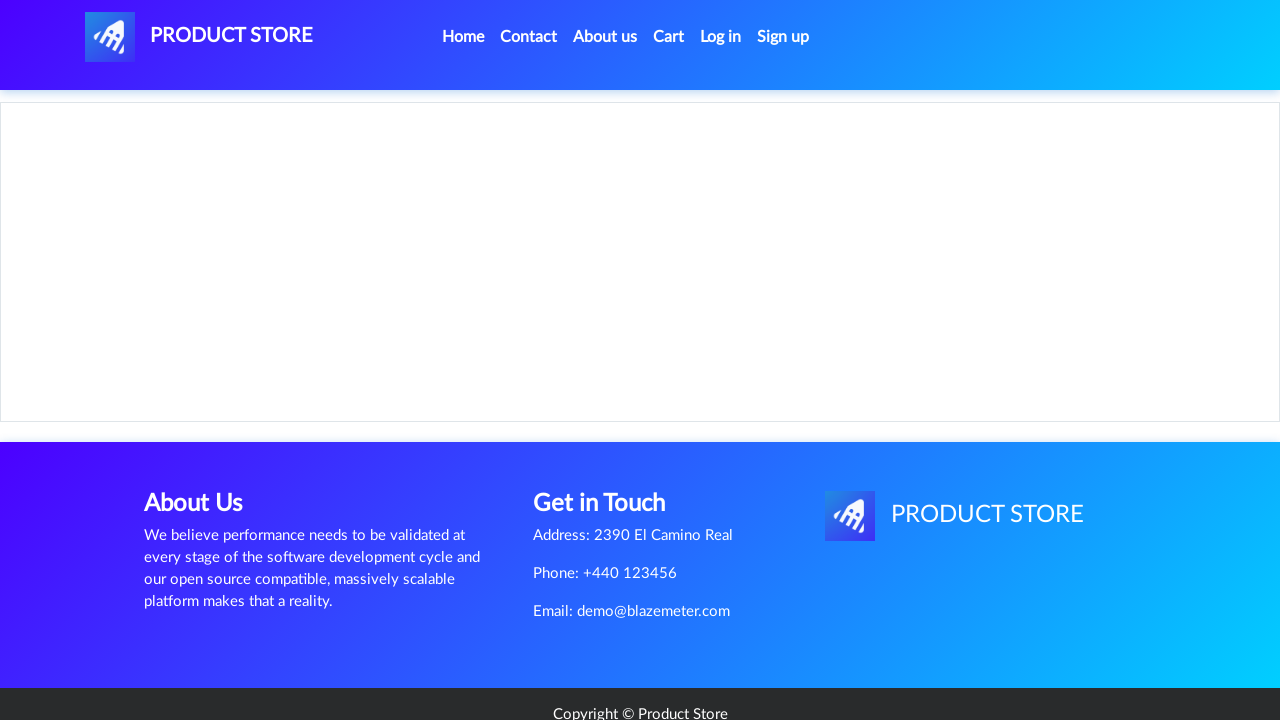

Product page loaded - H2 title selector appeared
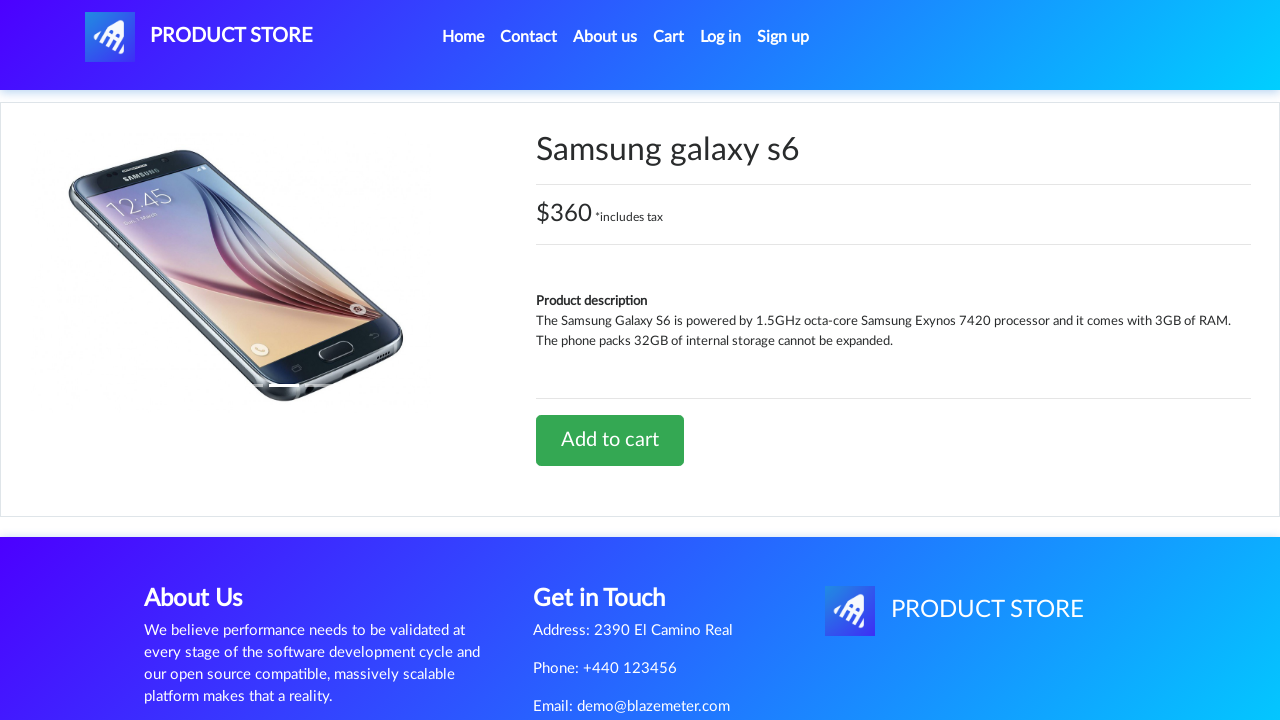

Verified product title is 'Samsung galaxy s6'
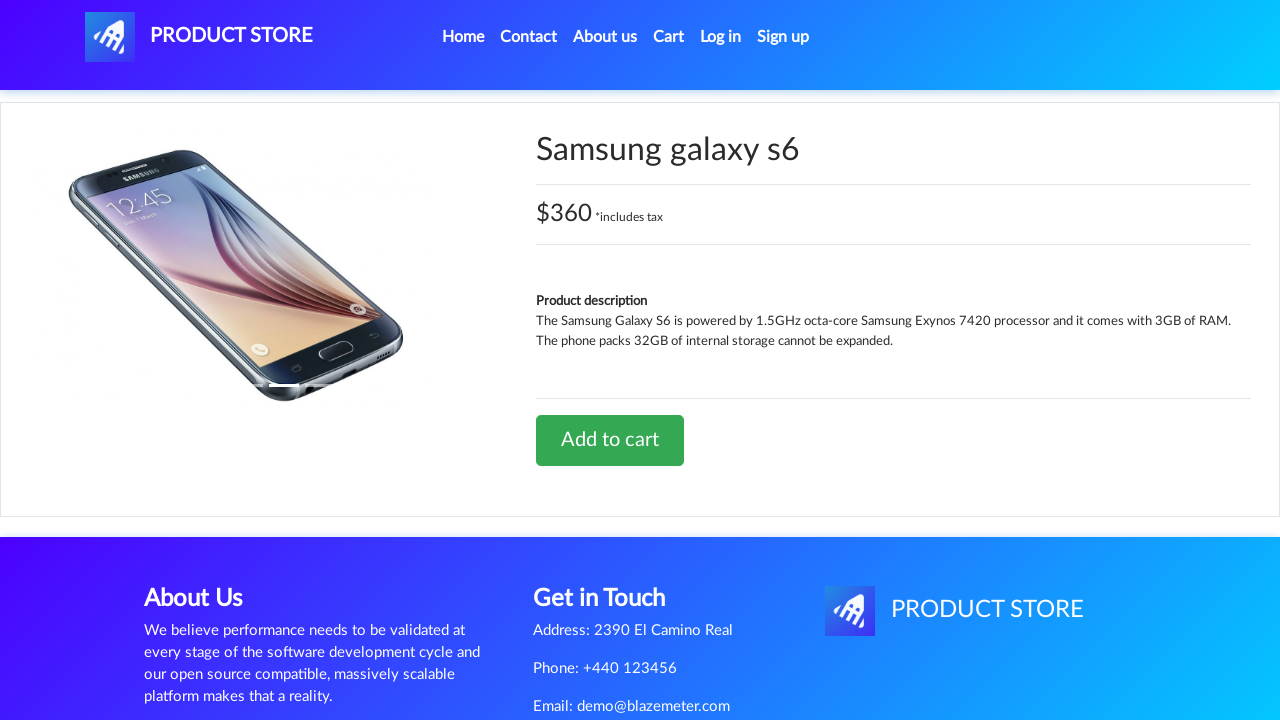

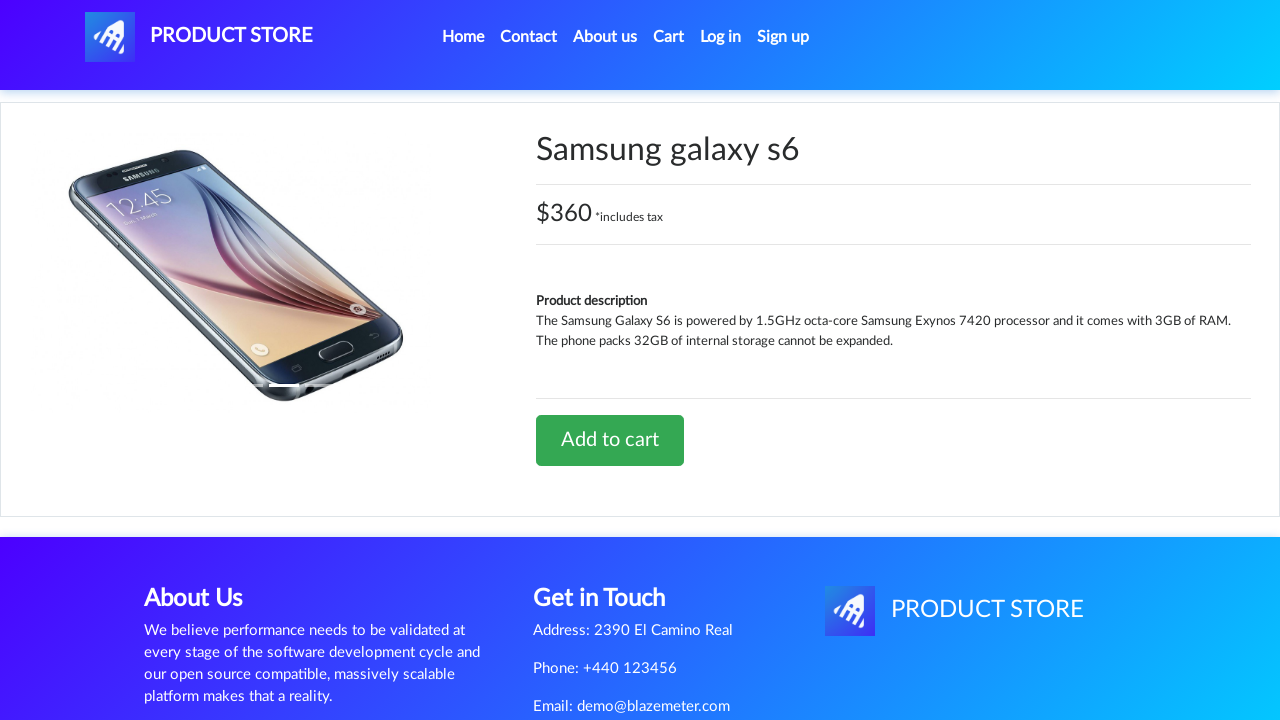